Simple navigation test that opens the DemoQA homepage and verifies the page loads by checking the title.

Starting URL: https://demoqa.com/

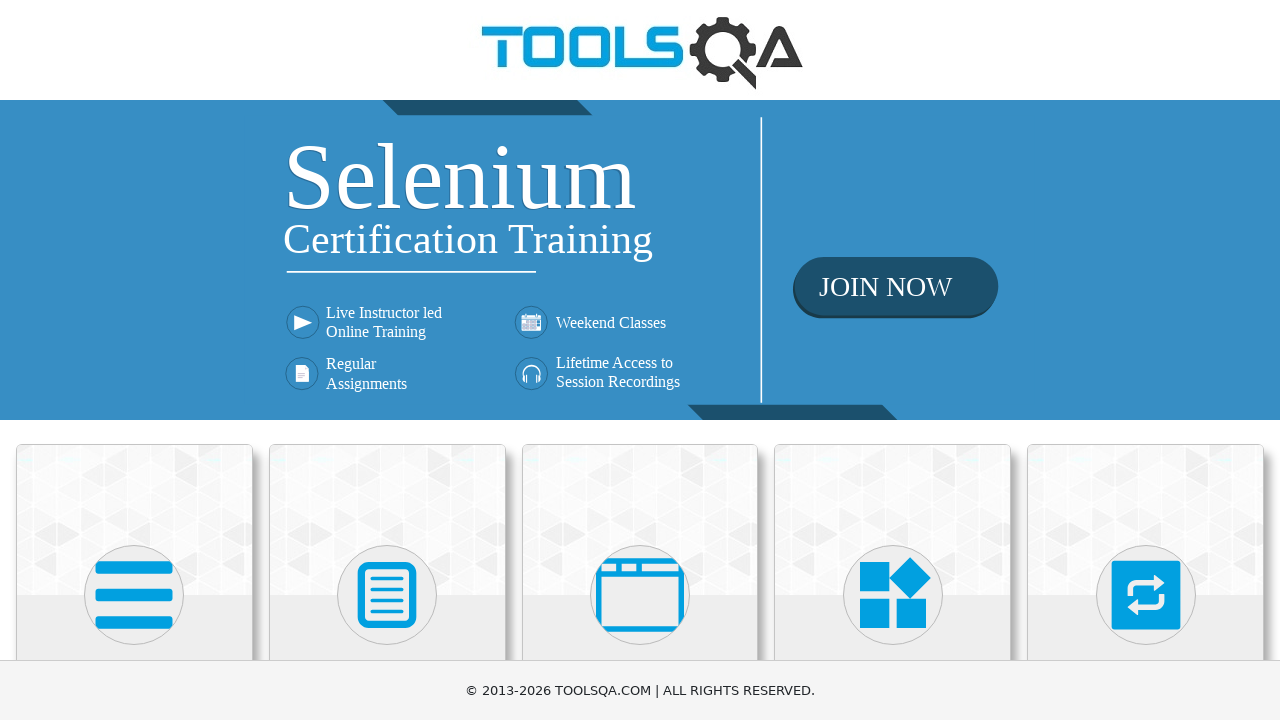

Navigated to DemoQA homepage
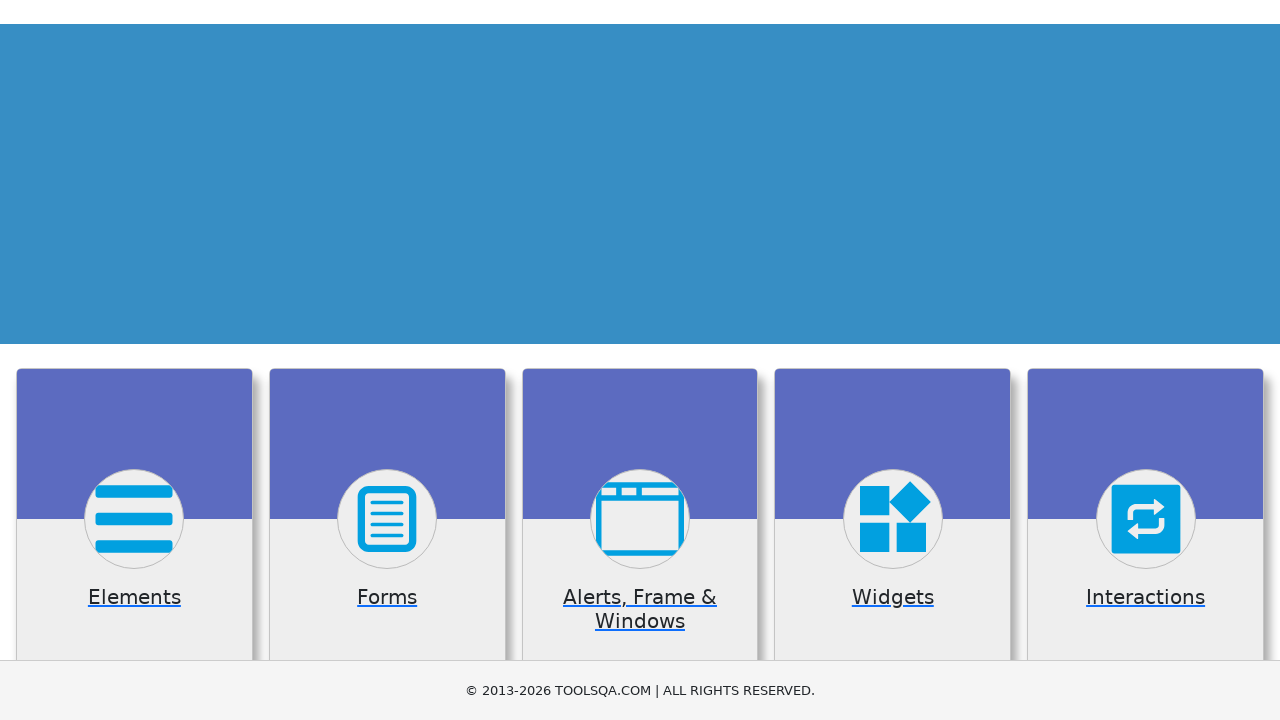

Verified page title is not None
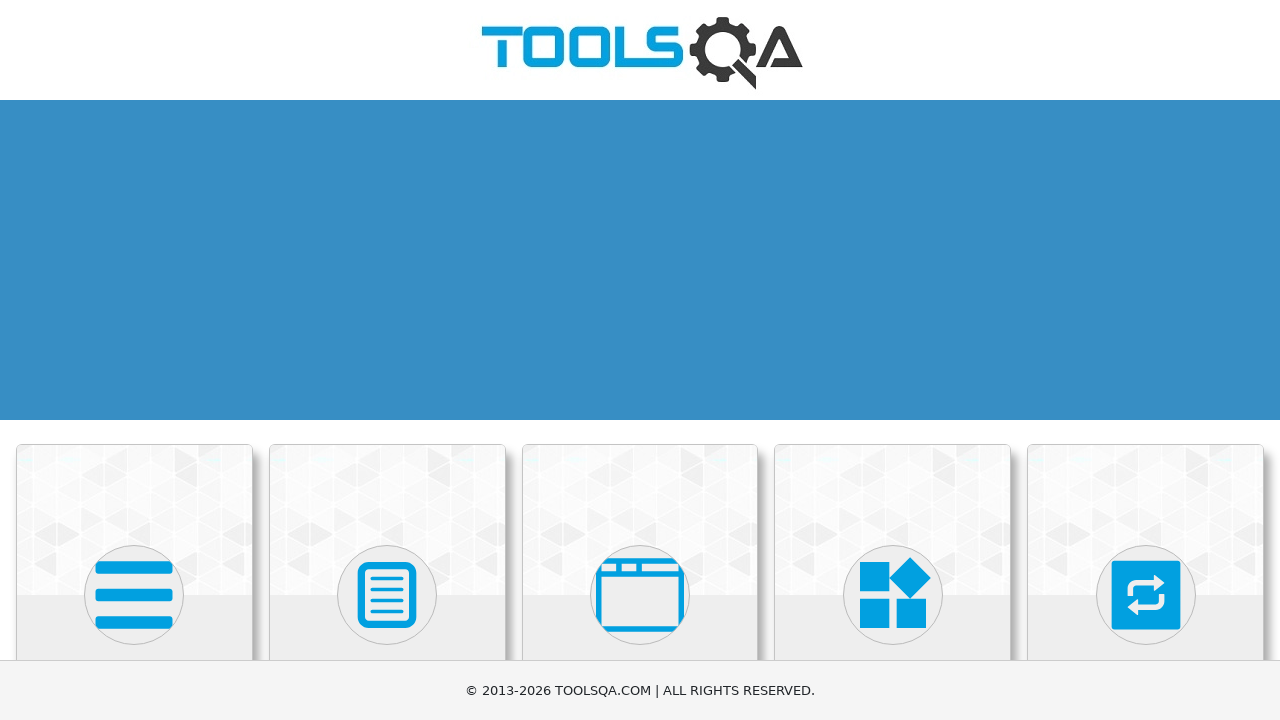

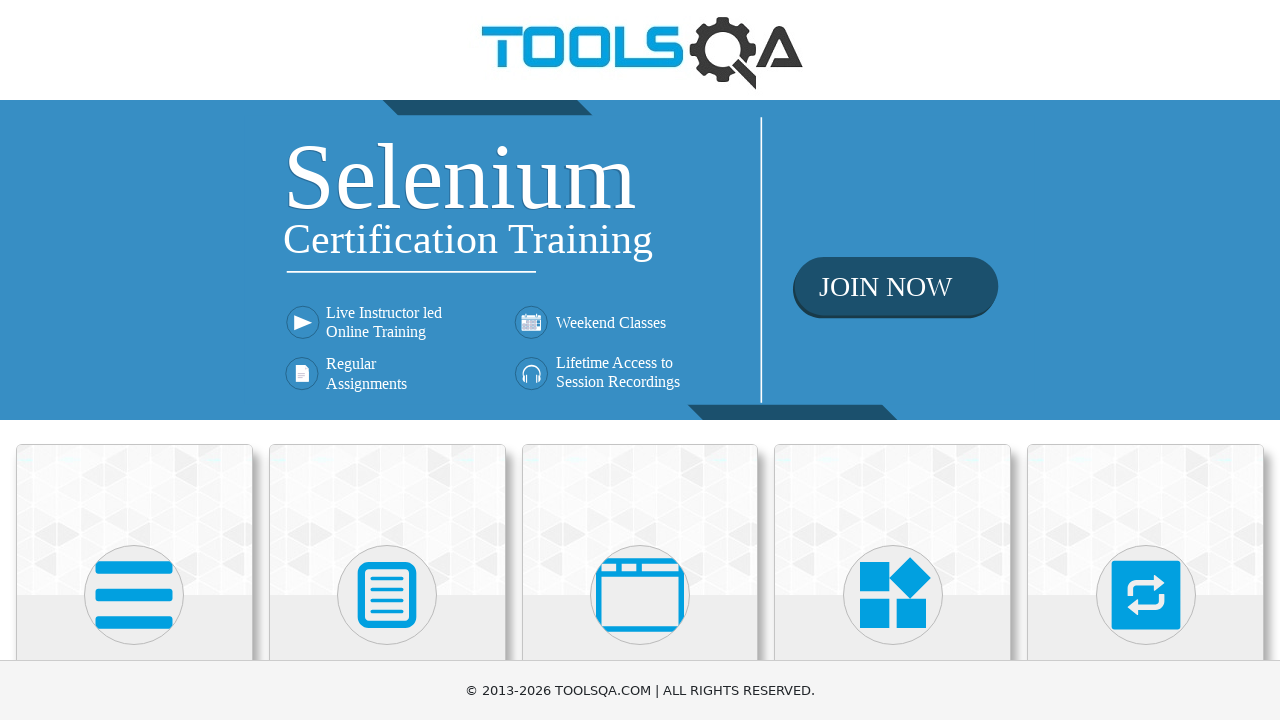